Tests a Vue.js dropdown component by selecting an option from the menu

Starting URL: https://mikerodham.github.io/vue-dropdowns/

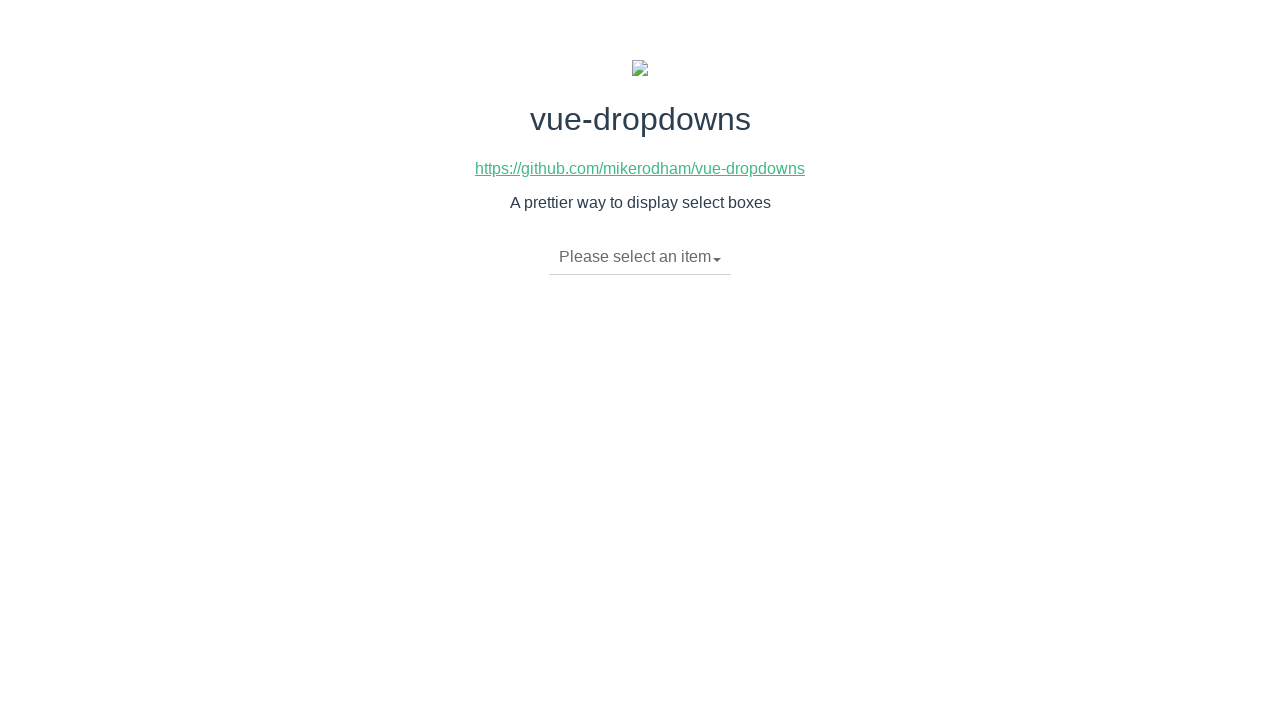

Clicked dropdown toggle to open menu at (640, 257) on li.dropdown-toggle
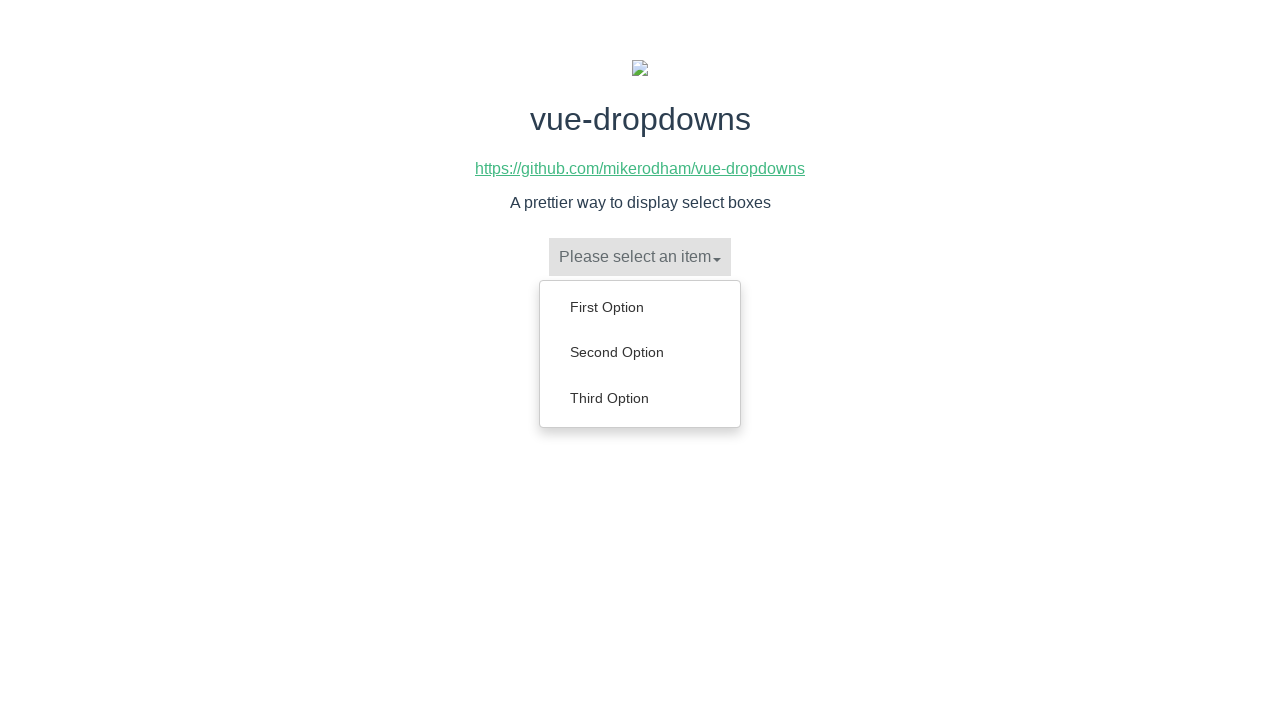

Dropdown menu items loaded and became visible
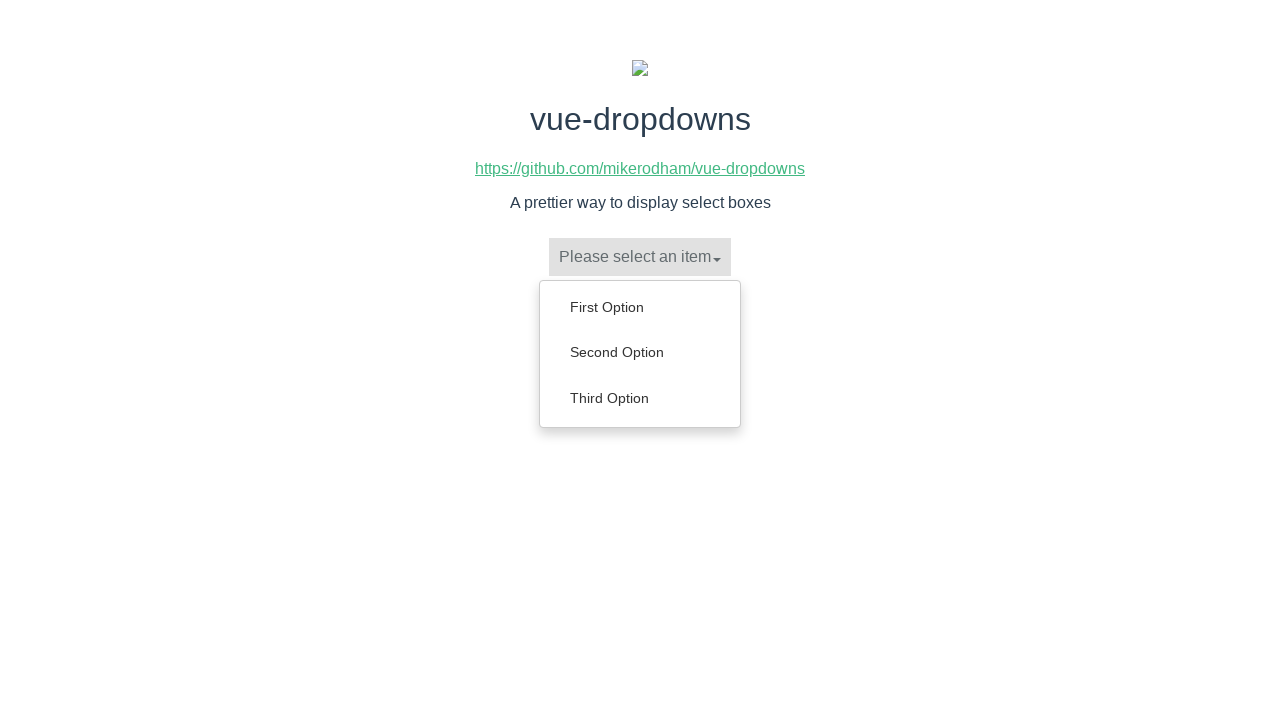

Retrieved all dropdown menu items
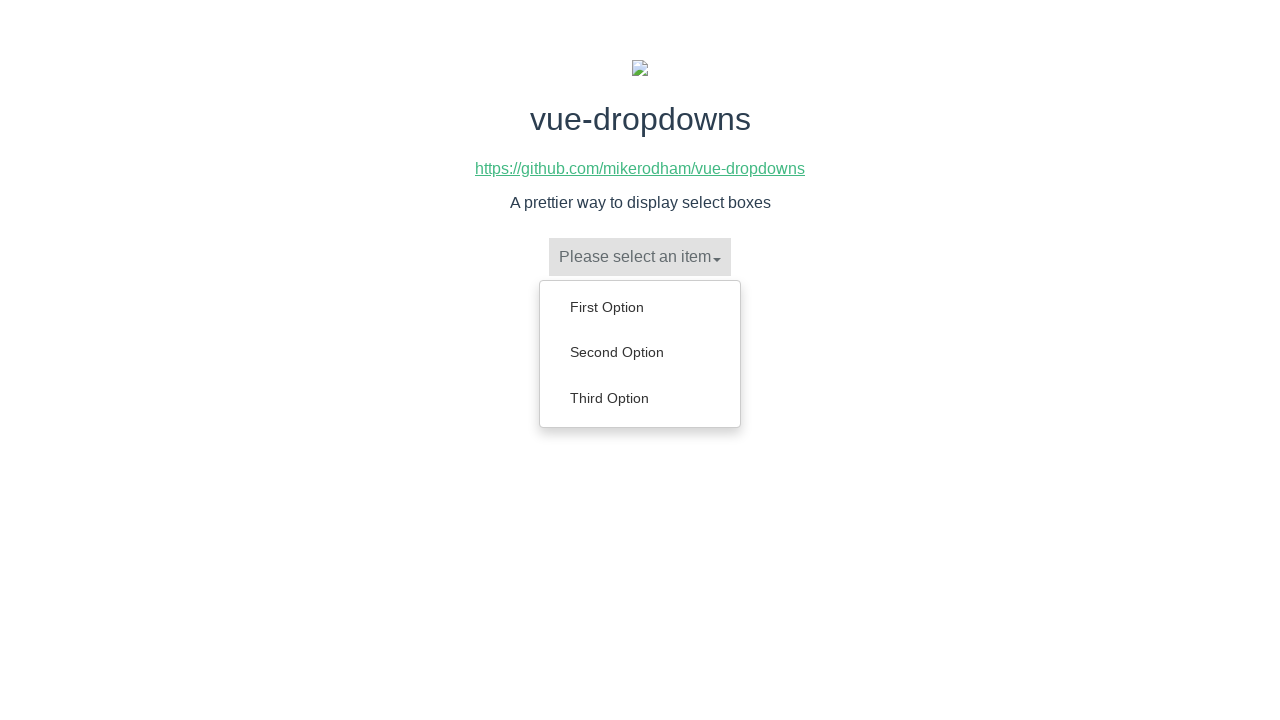

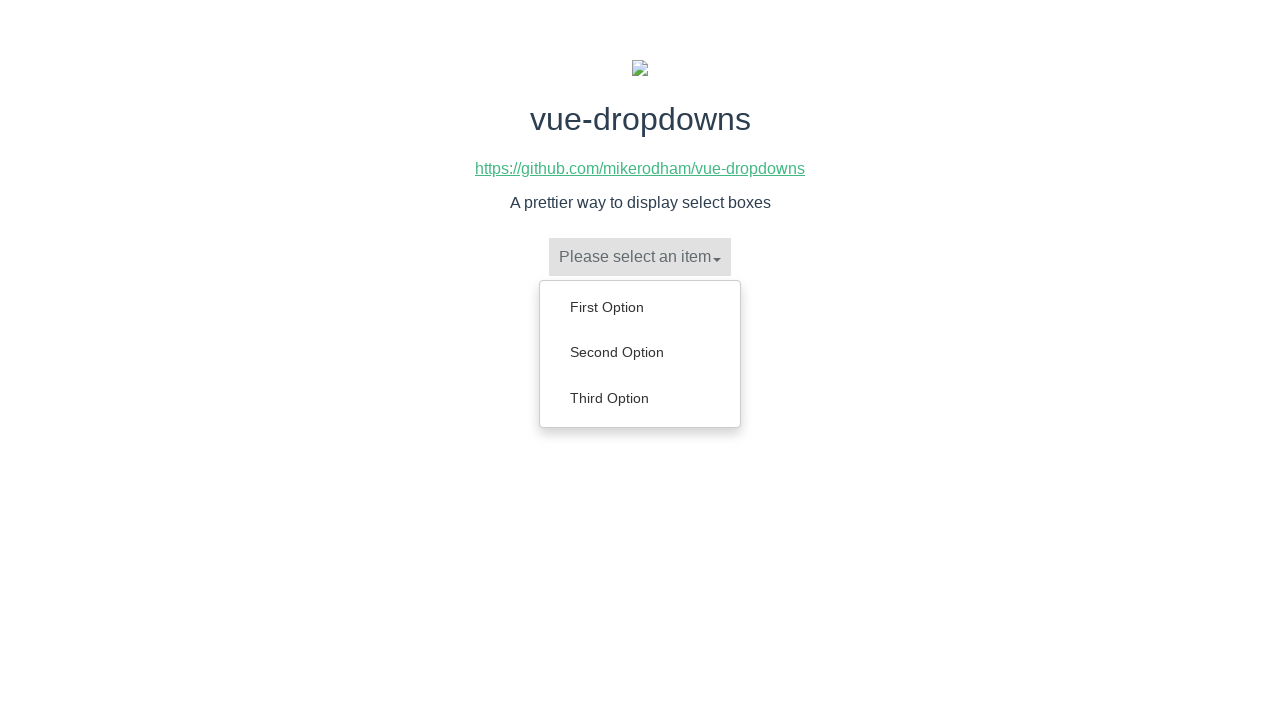